Tests iframe handling by scrolling to an iframe section, switching into the iframe to locate an element, and then switching back to the main content to verify navigation works correctly.

Starting URL: https://rahulshettyacademy.com/AutomationPractice/

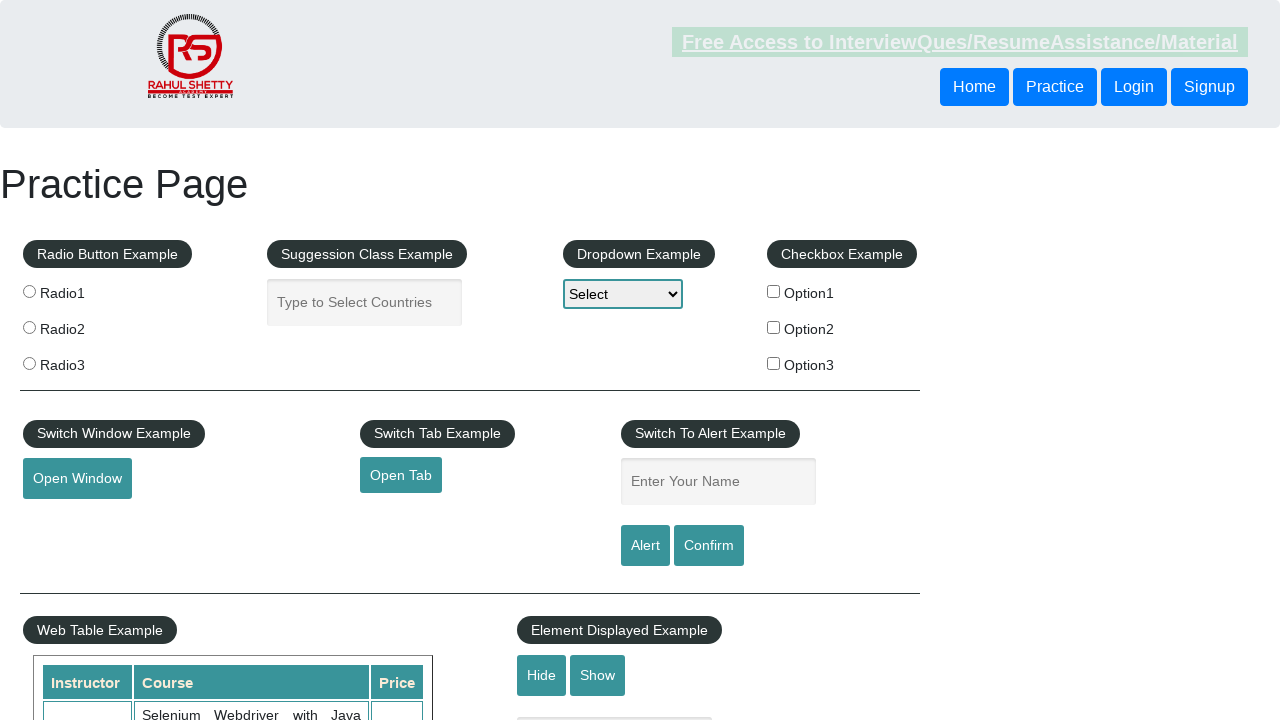

Scrolled to iFrame Example section
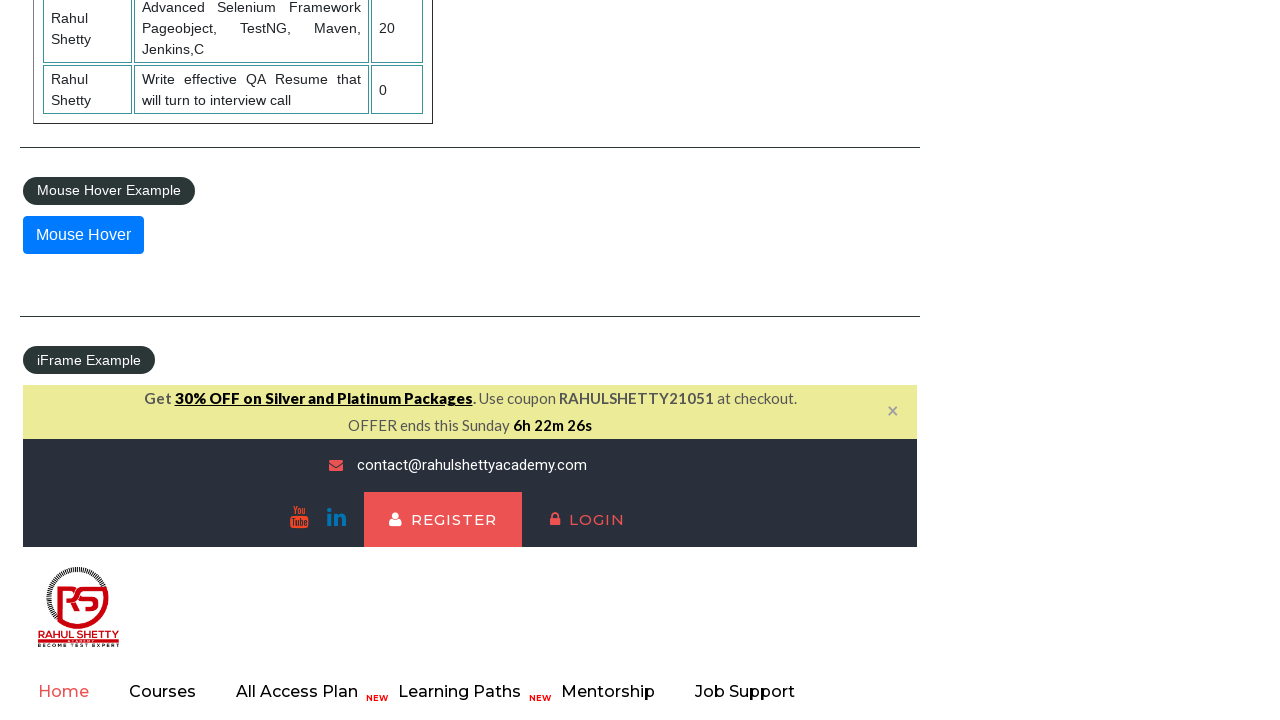

Waited for scroll animation to complete
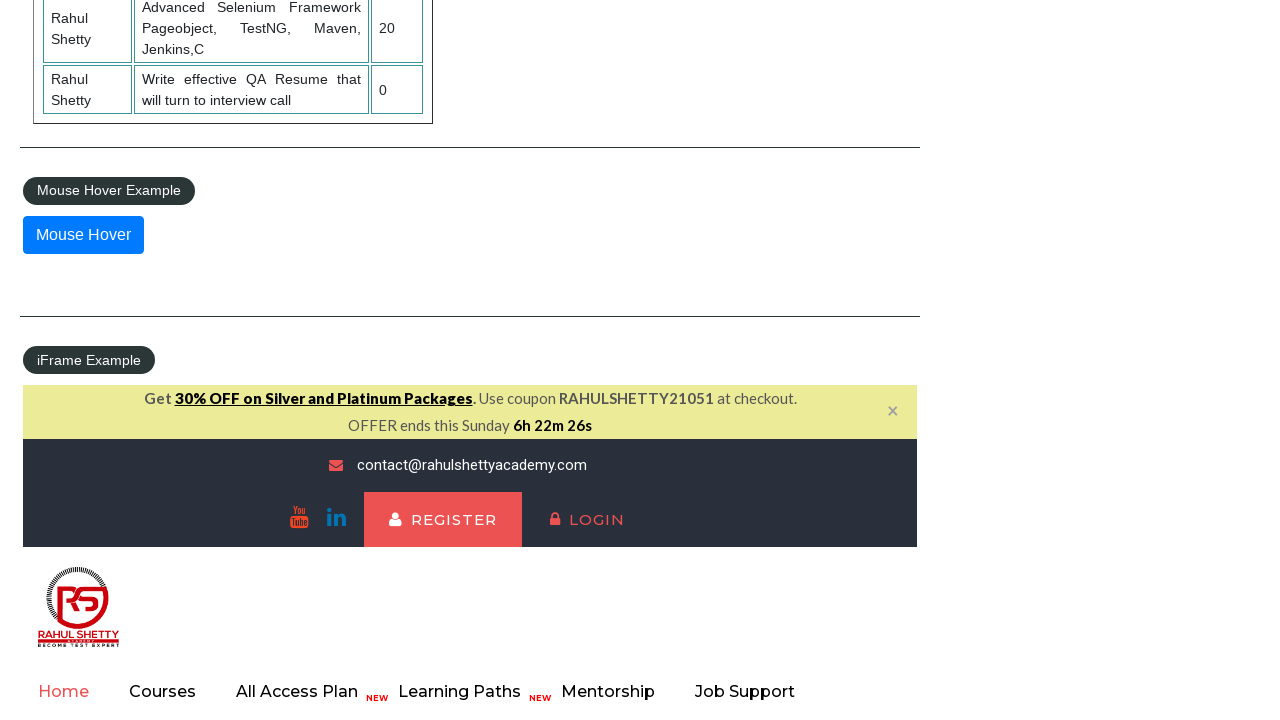

Located the first iframe element
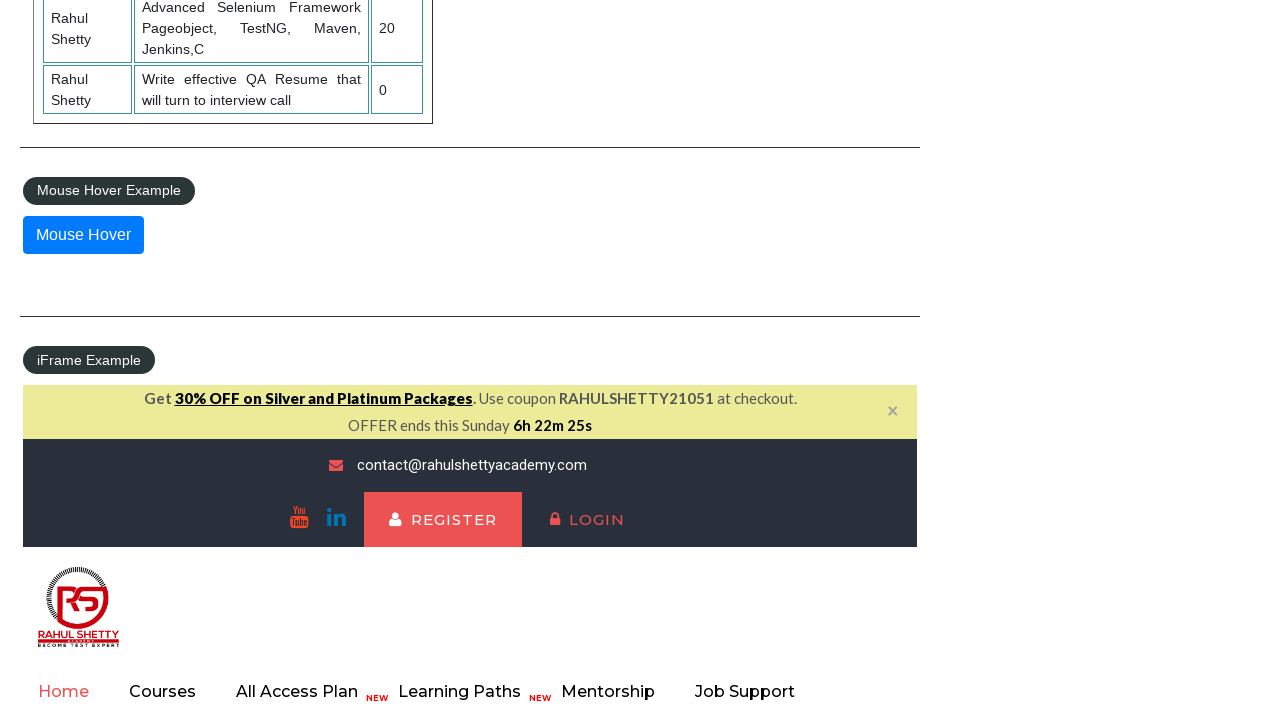

Found Register link within the iframe
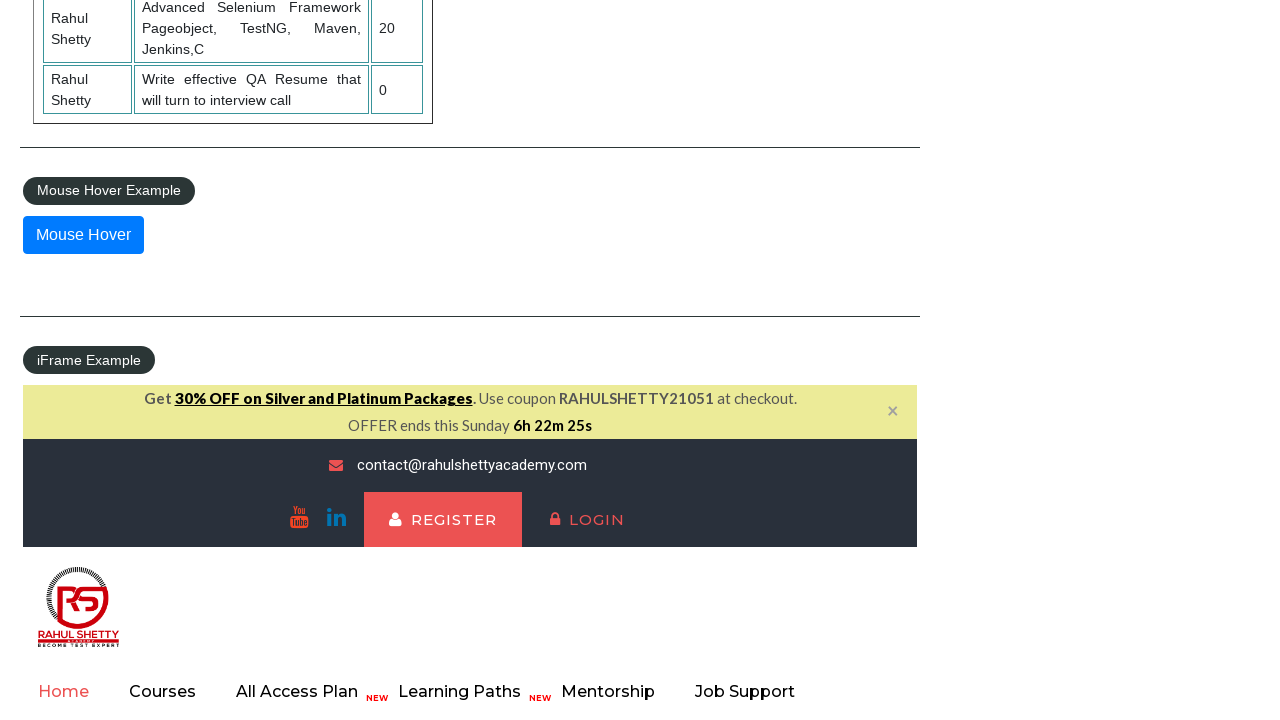

Verified iFrame Example legend is accessible on main content
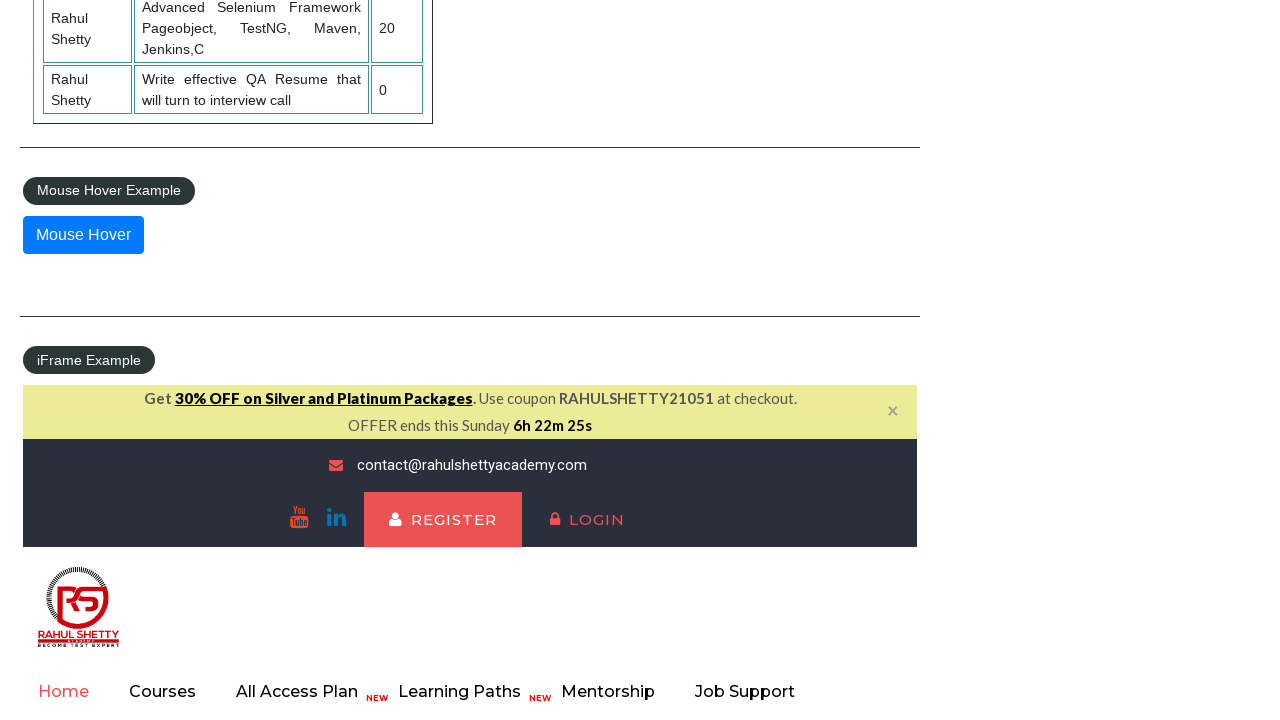

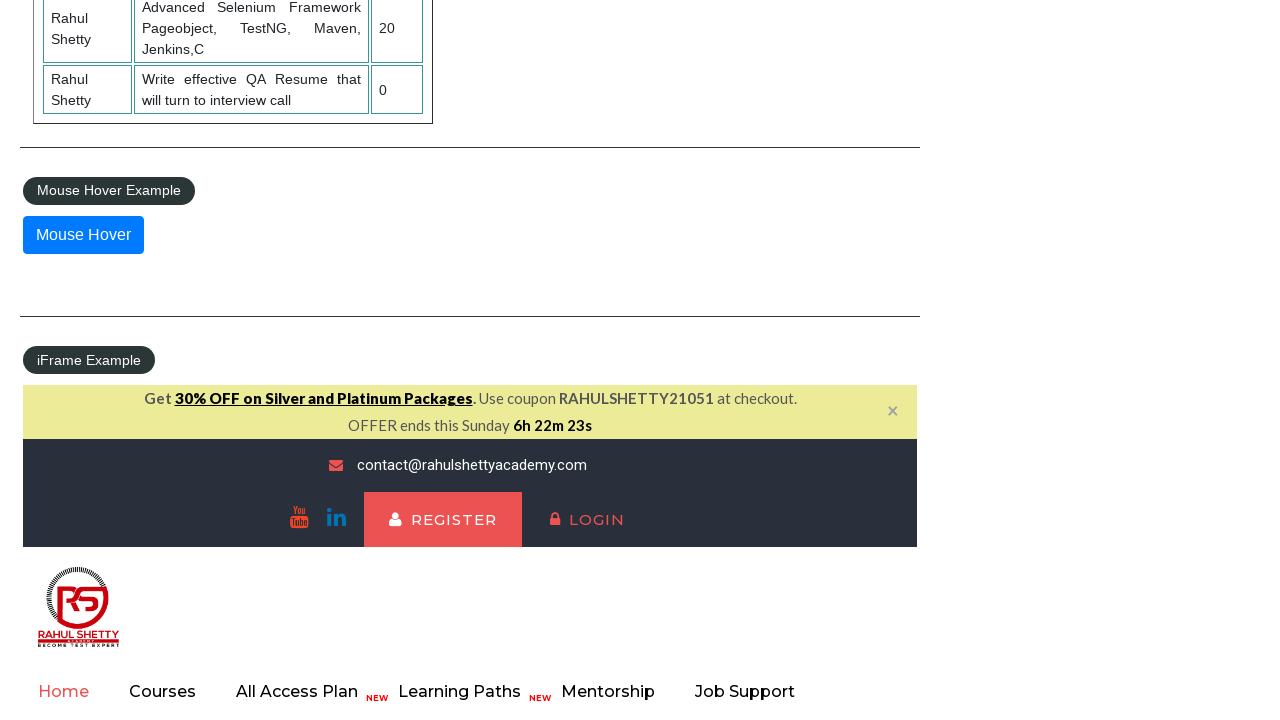